Tests the dynamic controls page by verifying a textbox is initially disabled, clicking the Enable button, waiting for the textbox to become enabled, and then verifying the "It's enabled!" message appears and the textbox is now enabled.

Starting URL: https://the-internet.herokuapp.com/dynamic_controls

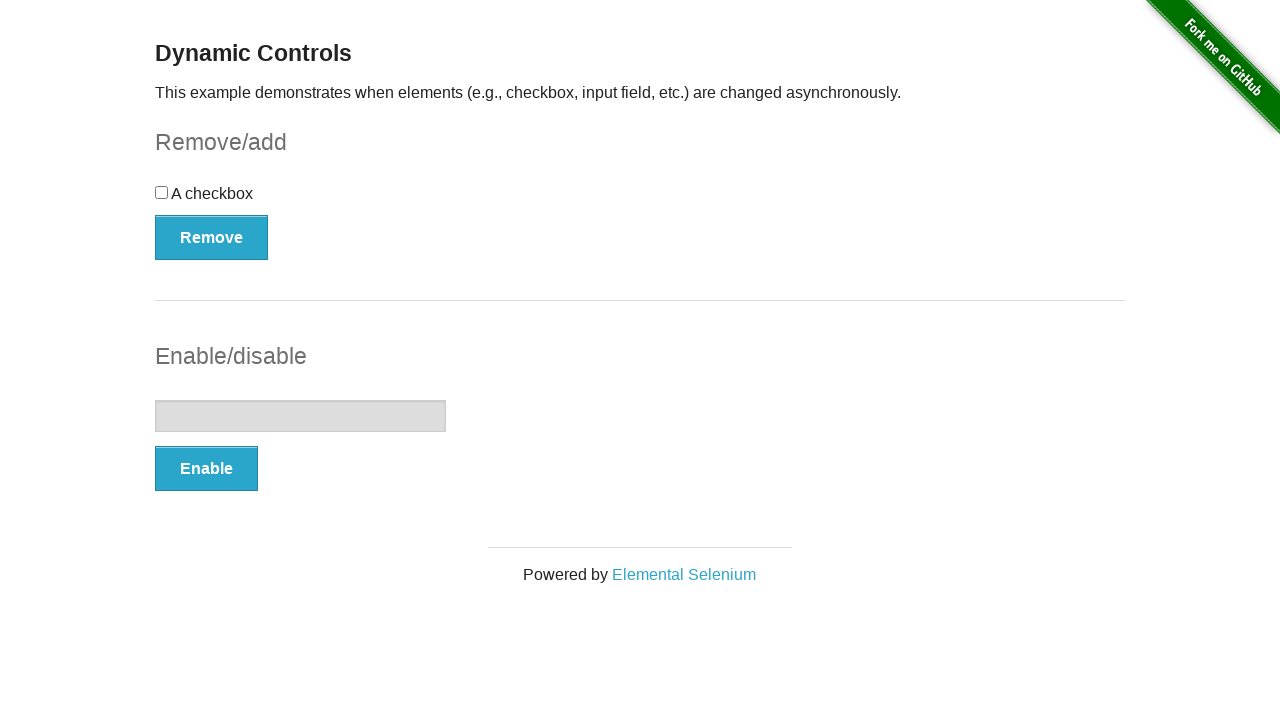

Verified textbox is initially disabled
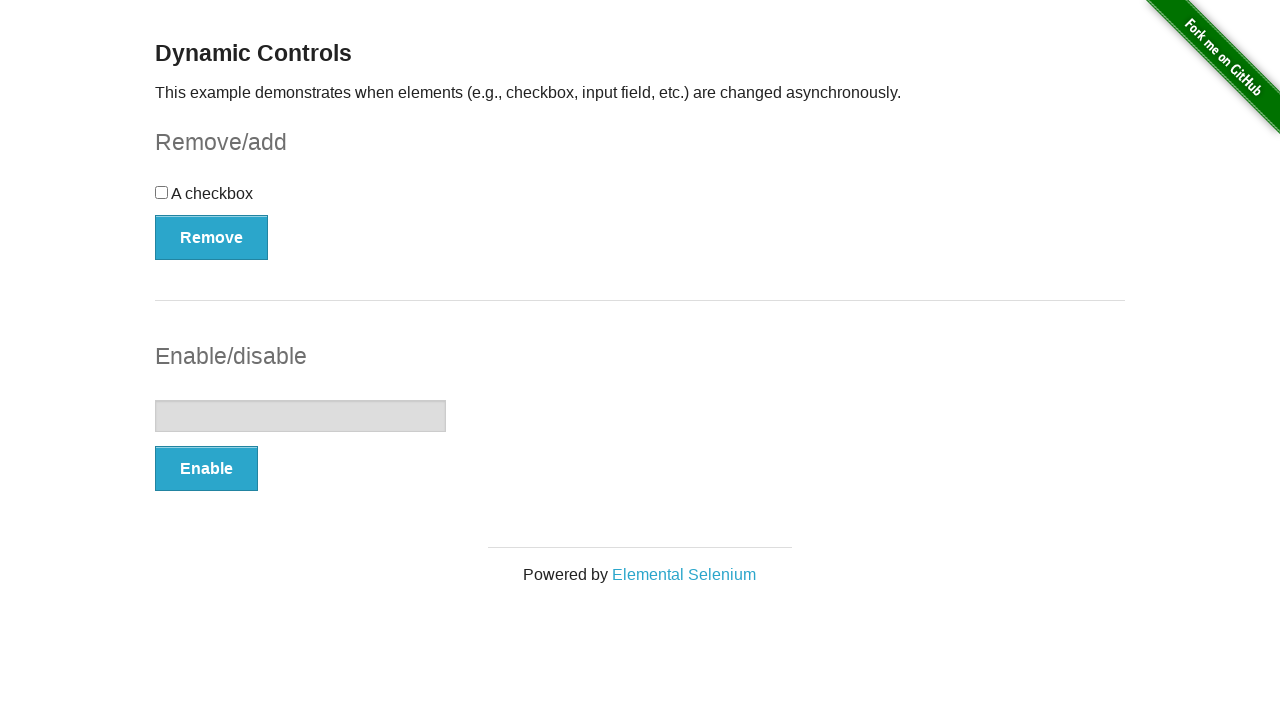

Clicked the Enable button at (206, 469) on (//button[@type='button'])[2]
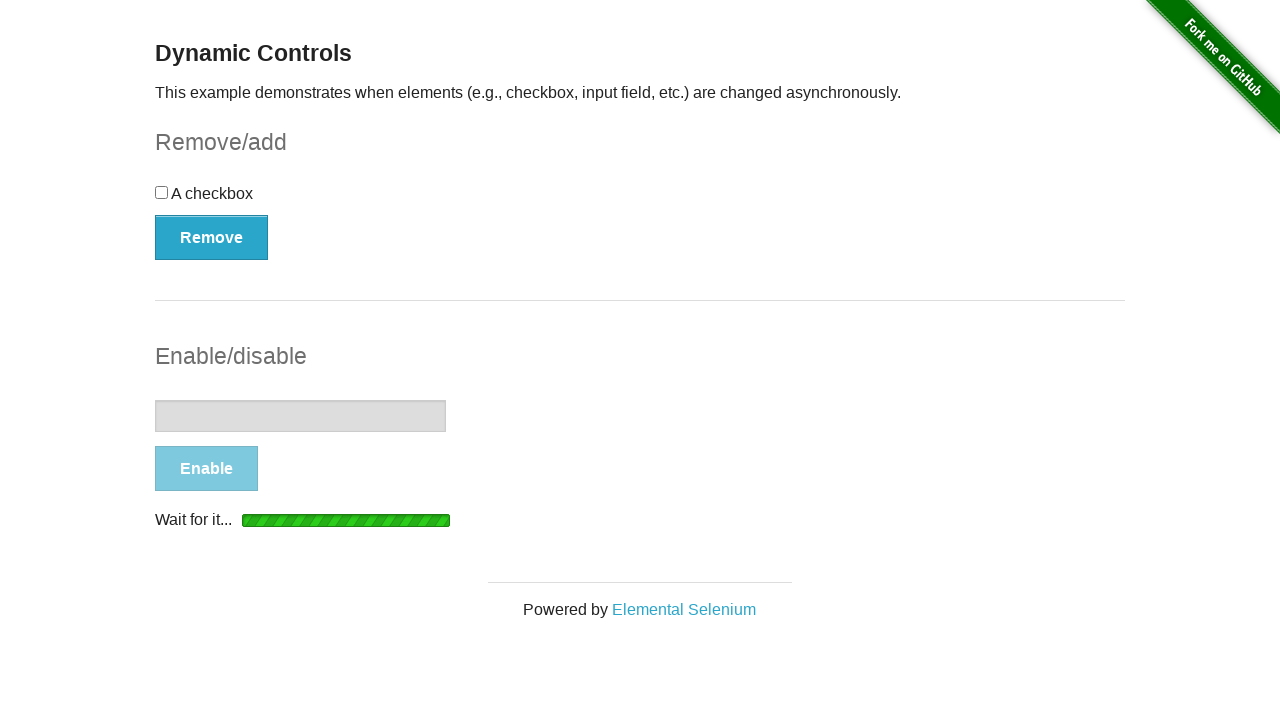

Waited for textbox to become enabled
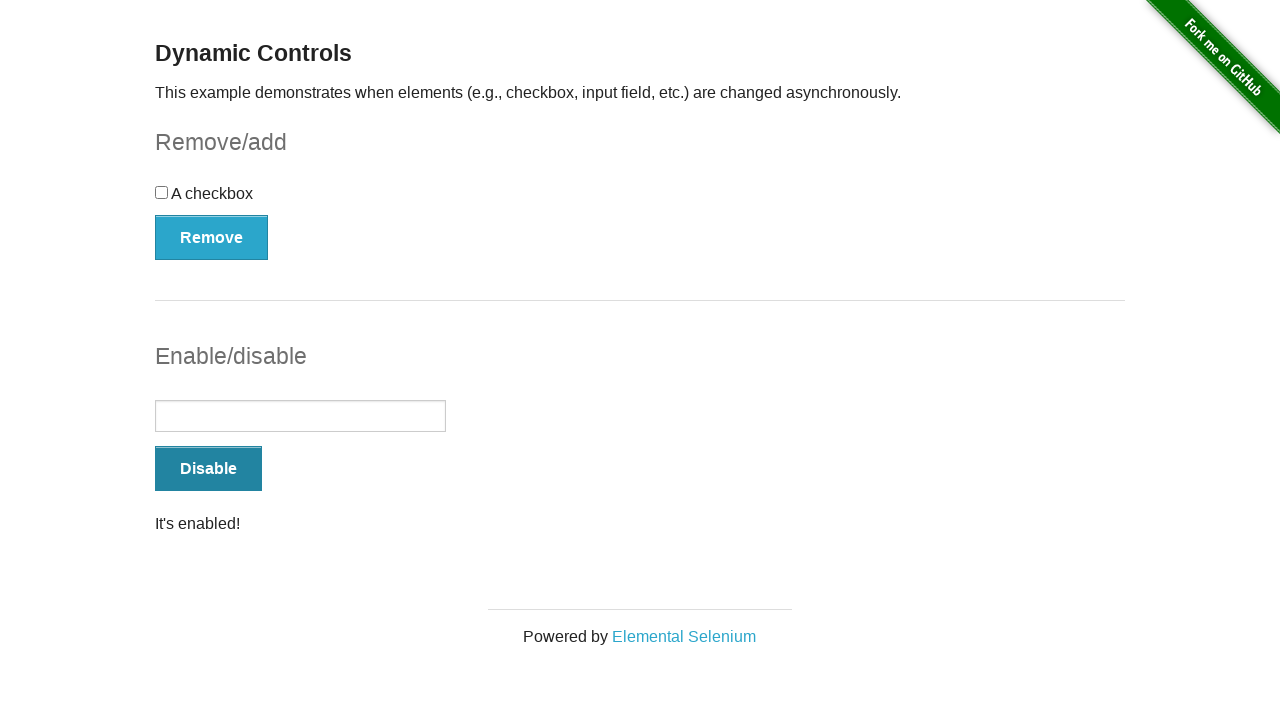

Verified 'It's enabled!' message is visible
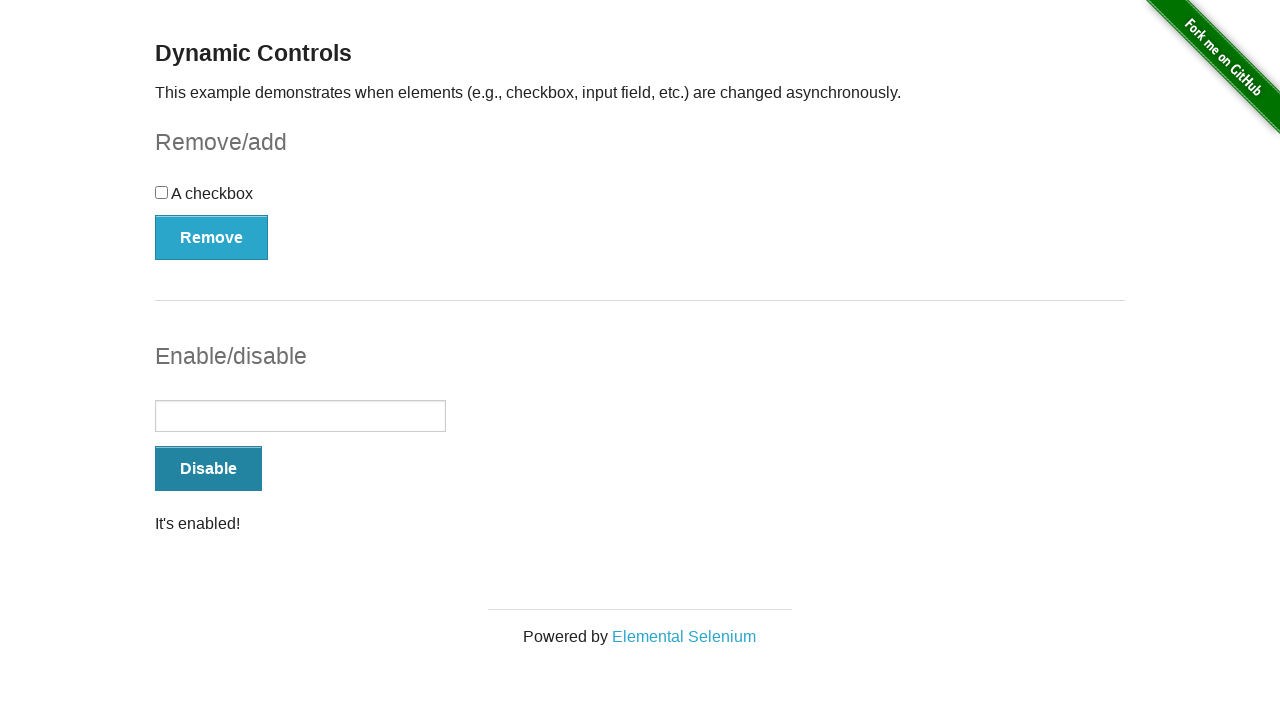

Verified textbox is now enabled
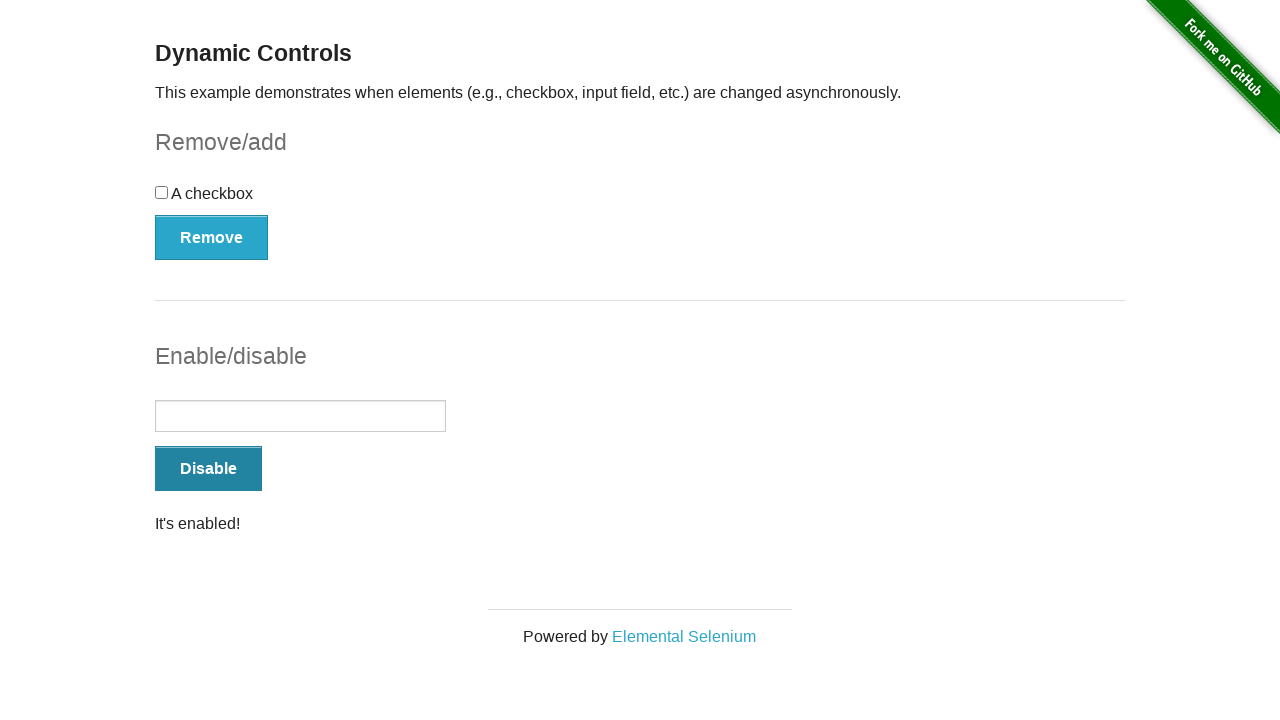

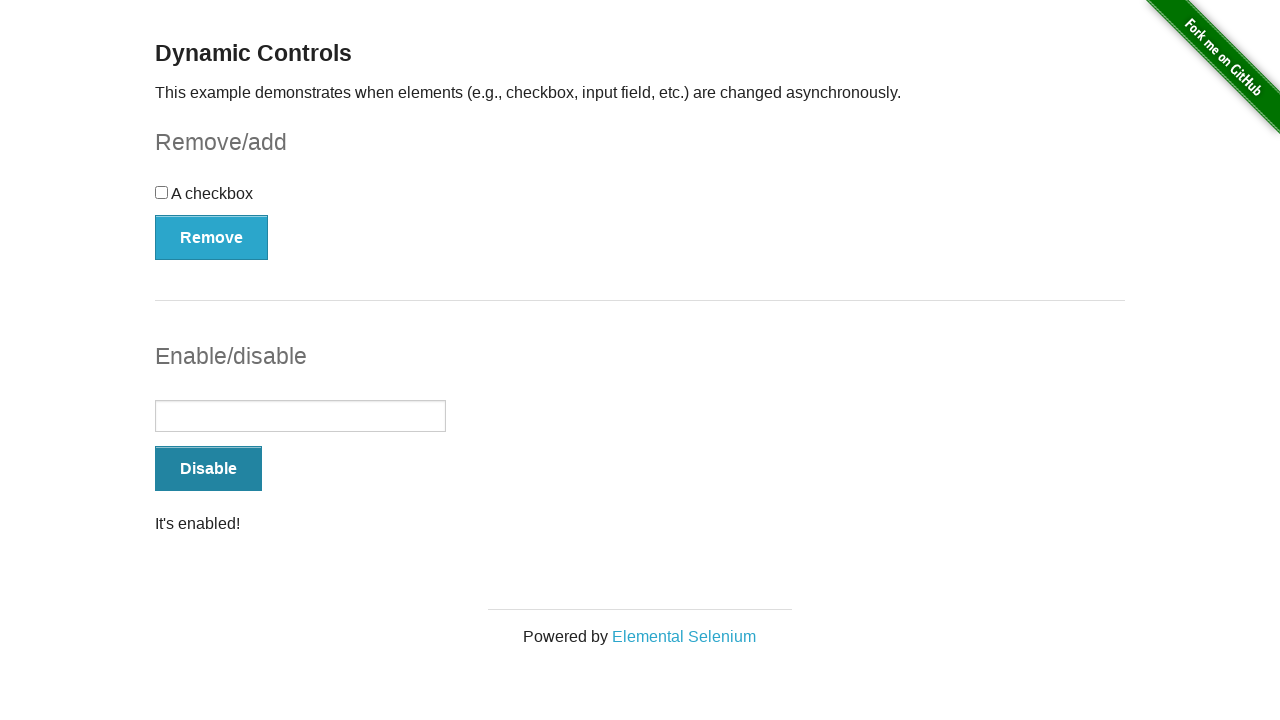